Navigates to the National Credit Regulator website, clicks on the careers menu item, and verifies that the vacancies table with download links is displayed.

Starting URL: https://www.ncr.org.za/

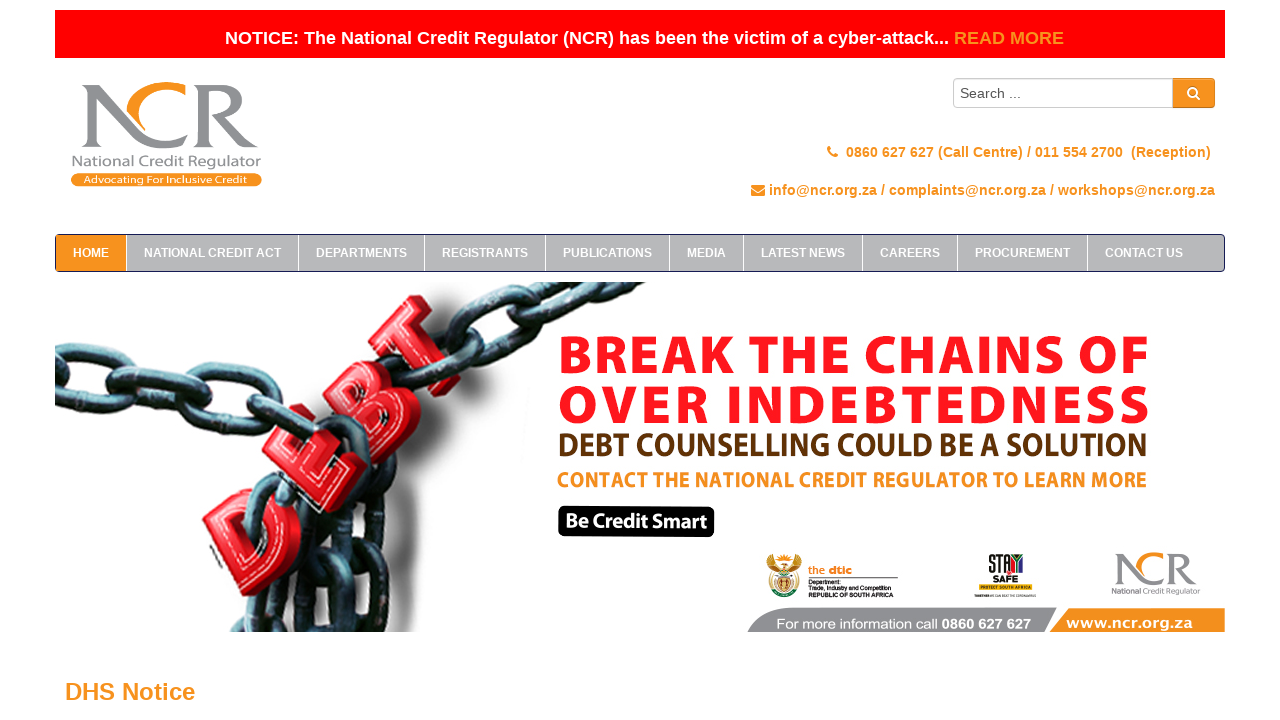

Waited for NCR website to fully load (networkidle)
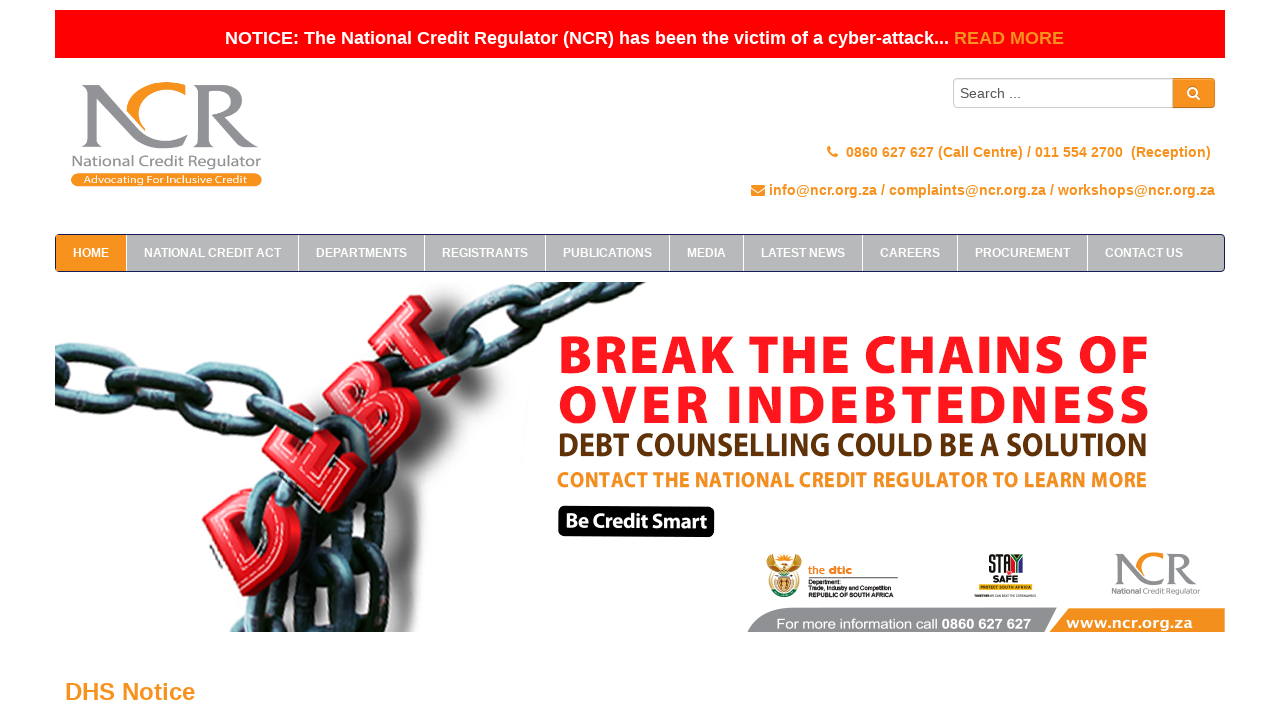

Clicked on careers menu item at (910, 253) on #bm-cool-menu-108 > ul > li.item-104 > a
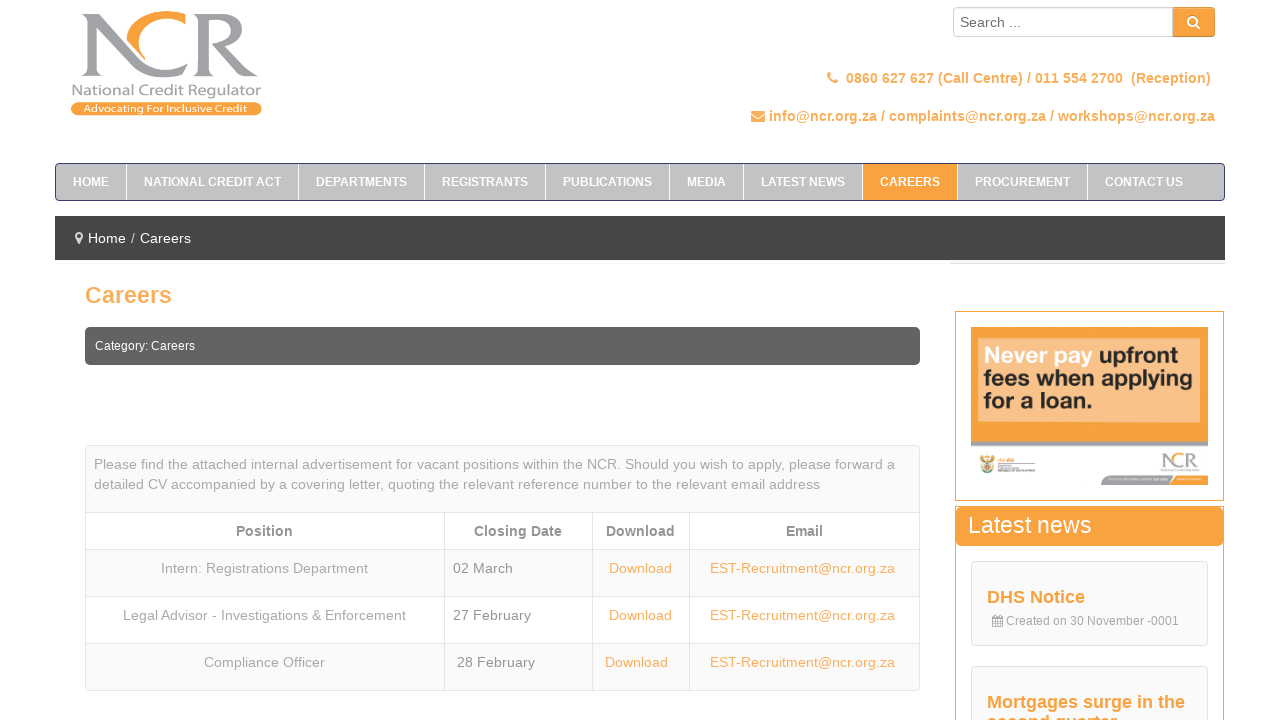

Waited for careers page to fully load (networkidle)
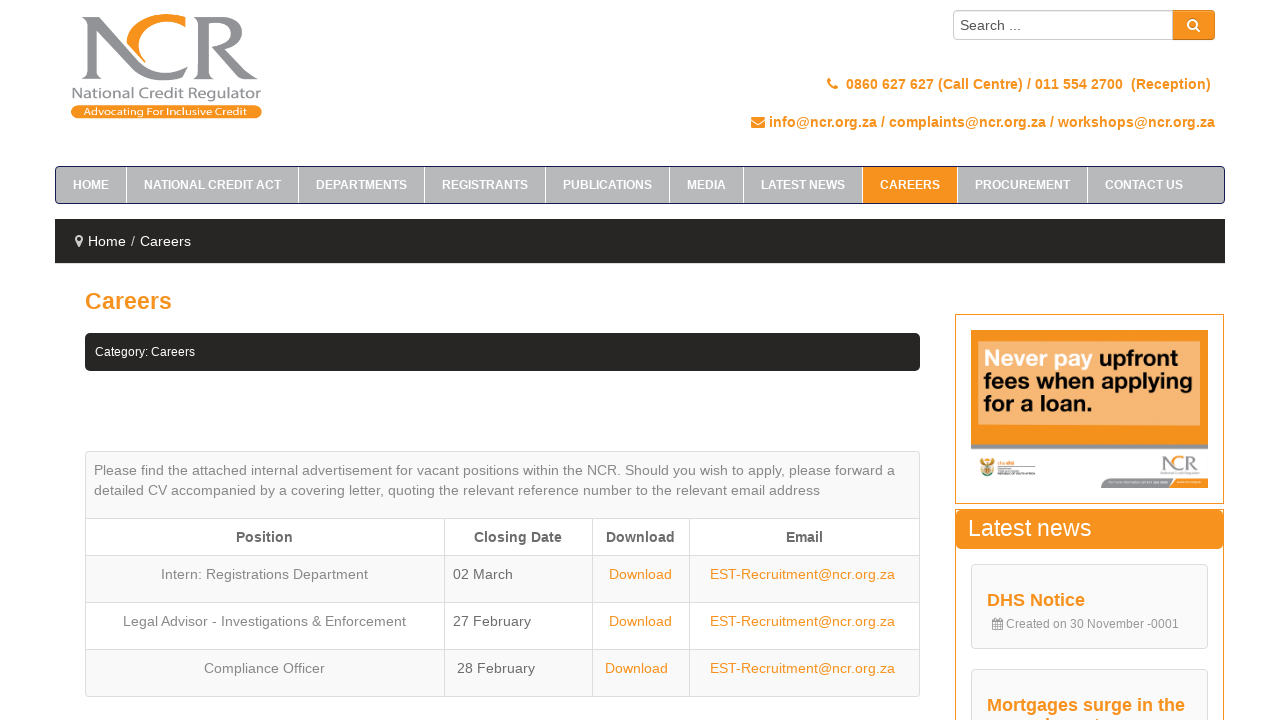

Located vacancies table element
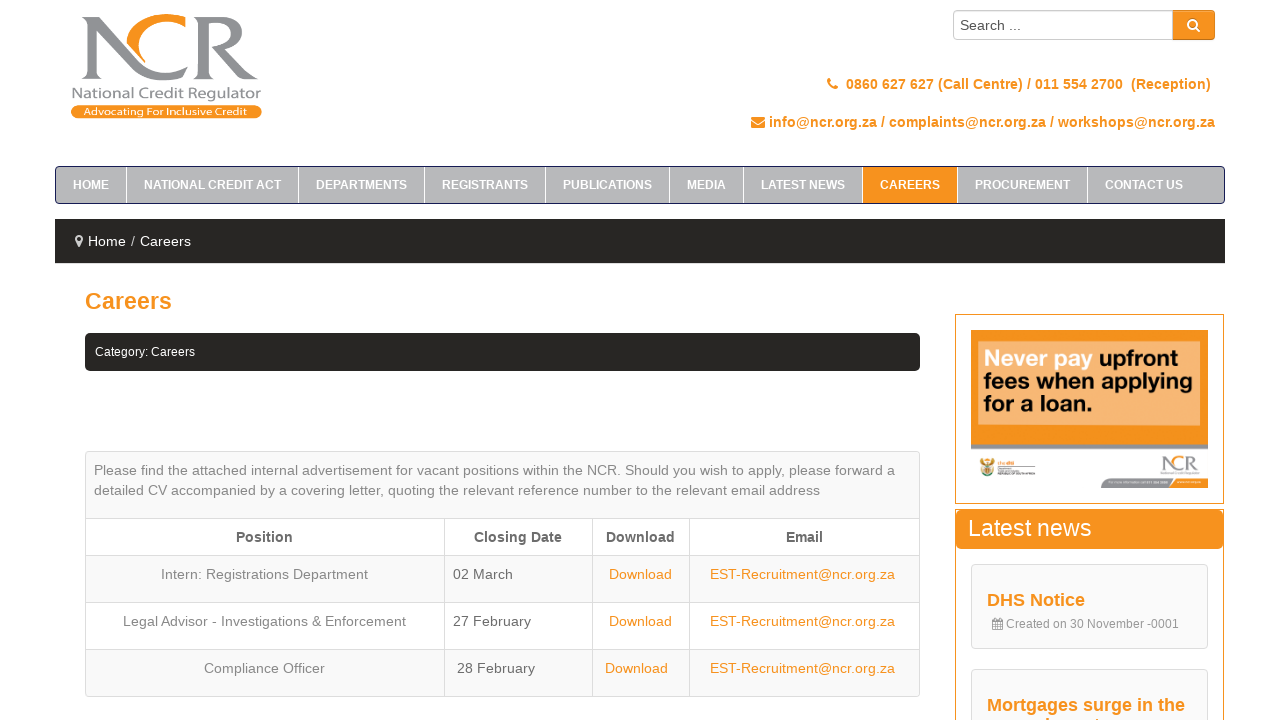

Scrolled vacancies table into view
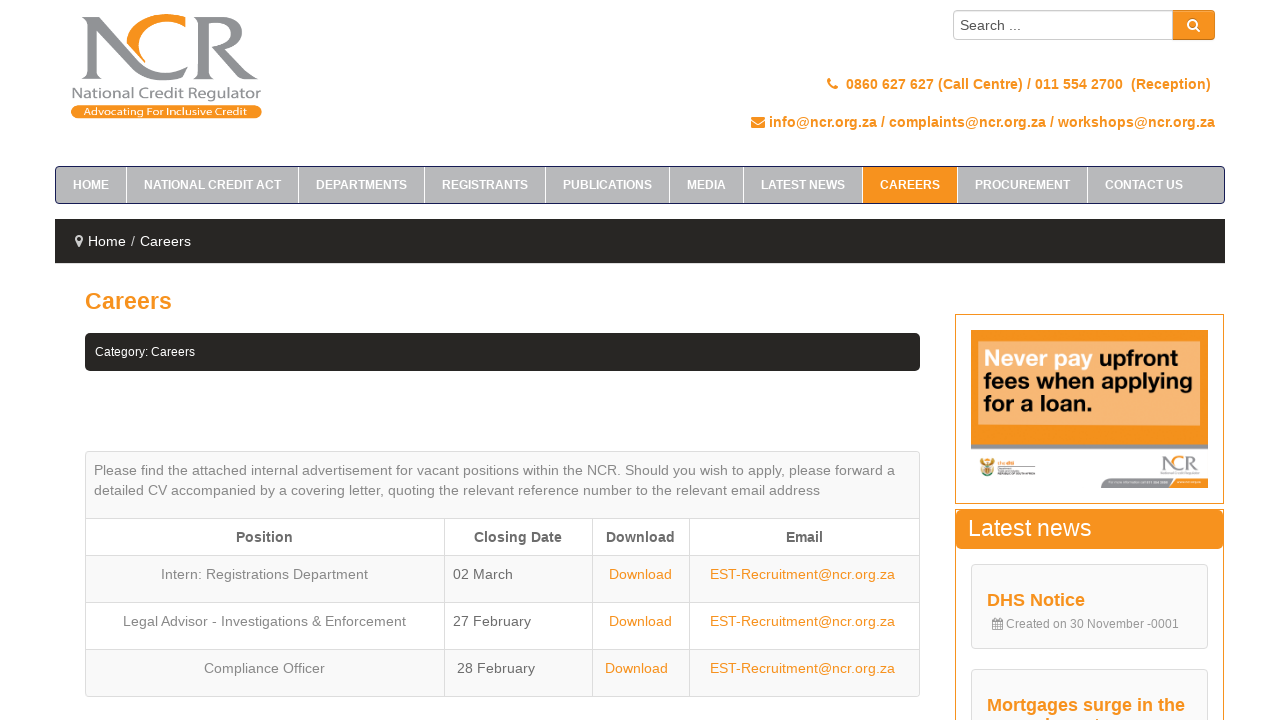

Verified download links are present in the vacancies table
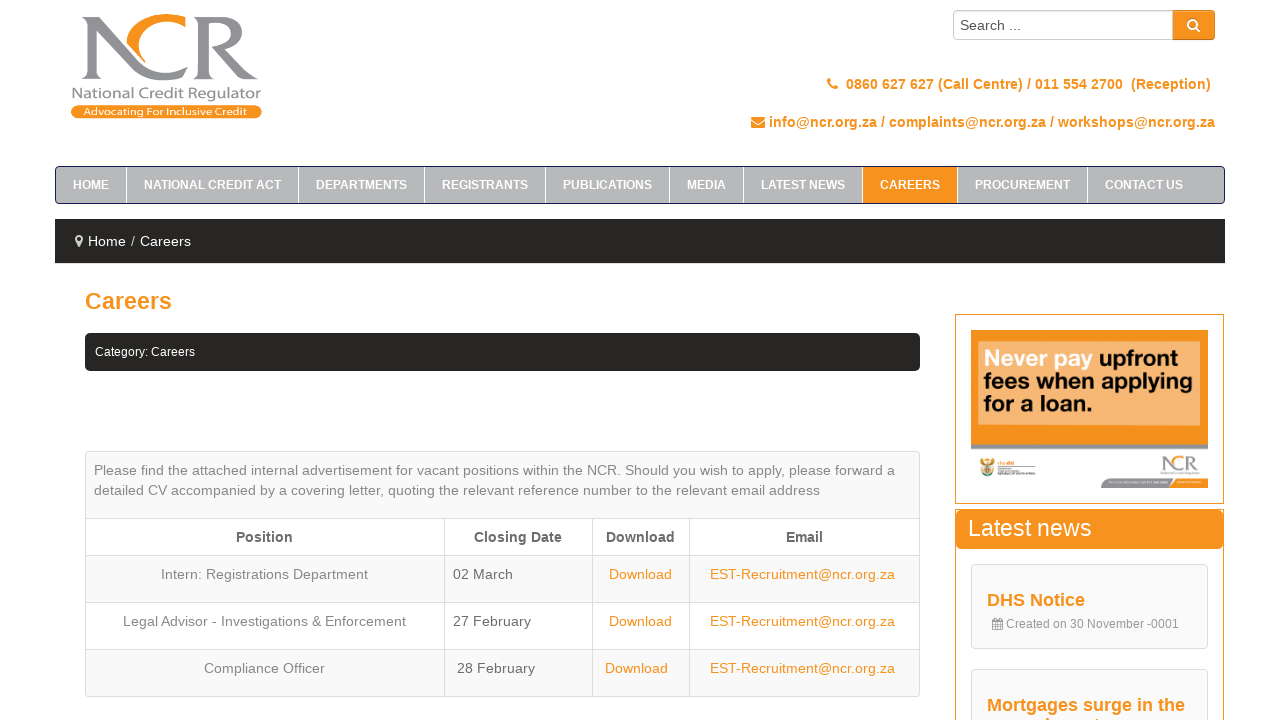

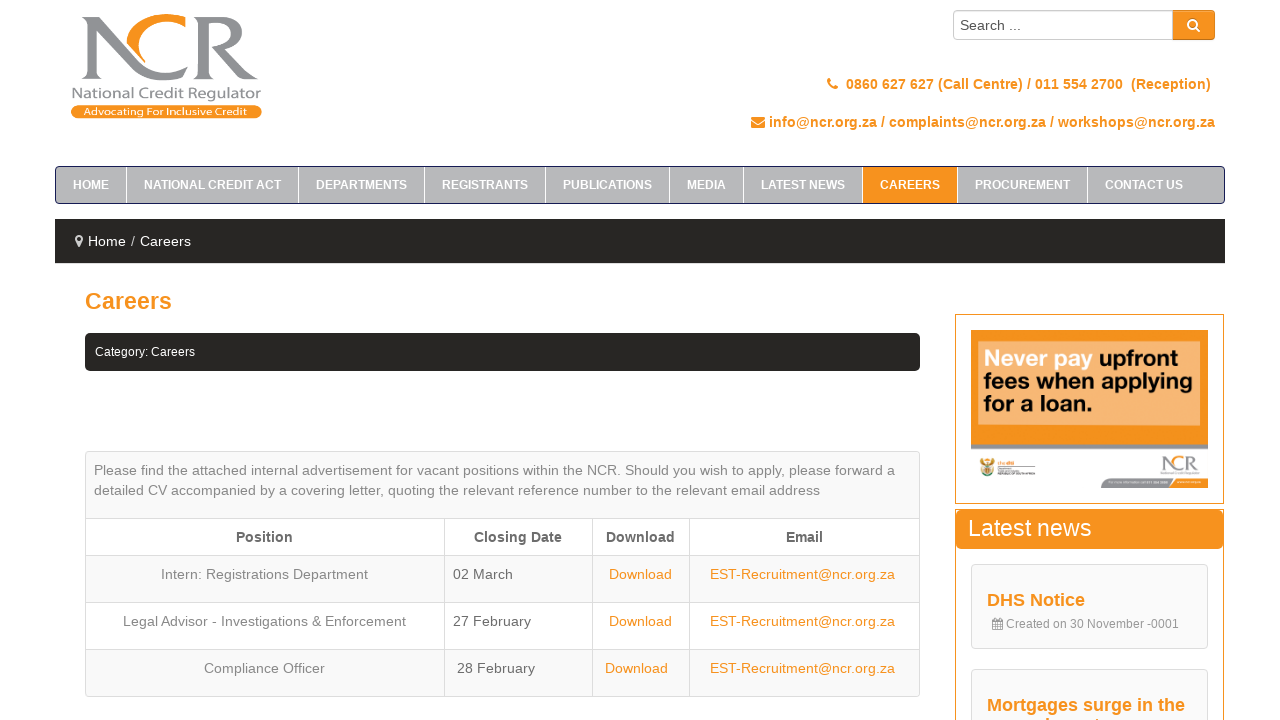